Tests the game startup flow on stabfish2.io by continuing as guest, acknowledging the disclaimer, and starting a new game with mouse movement interactions.

Starting URL: https://stabfish2.io/

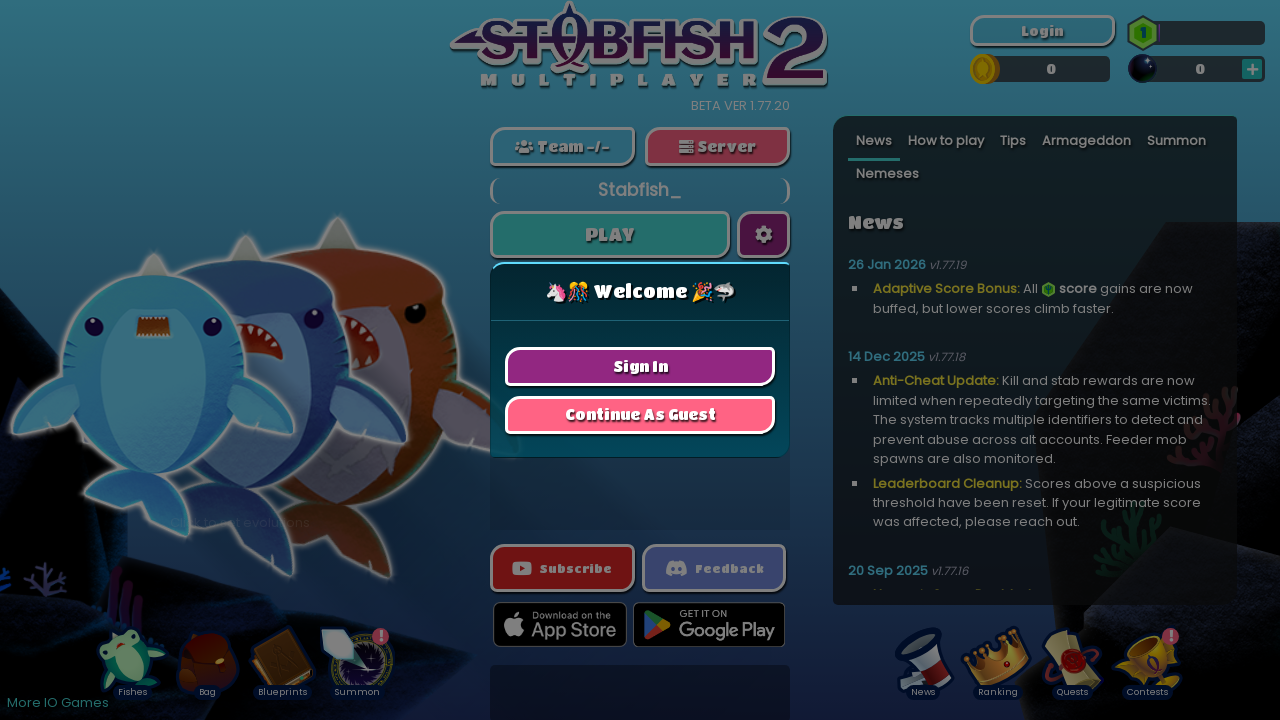

Clicked 'Continue As Guest' button at (640, 415) on internal:role=button[name="Continue As Guest"i]
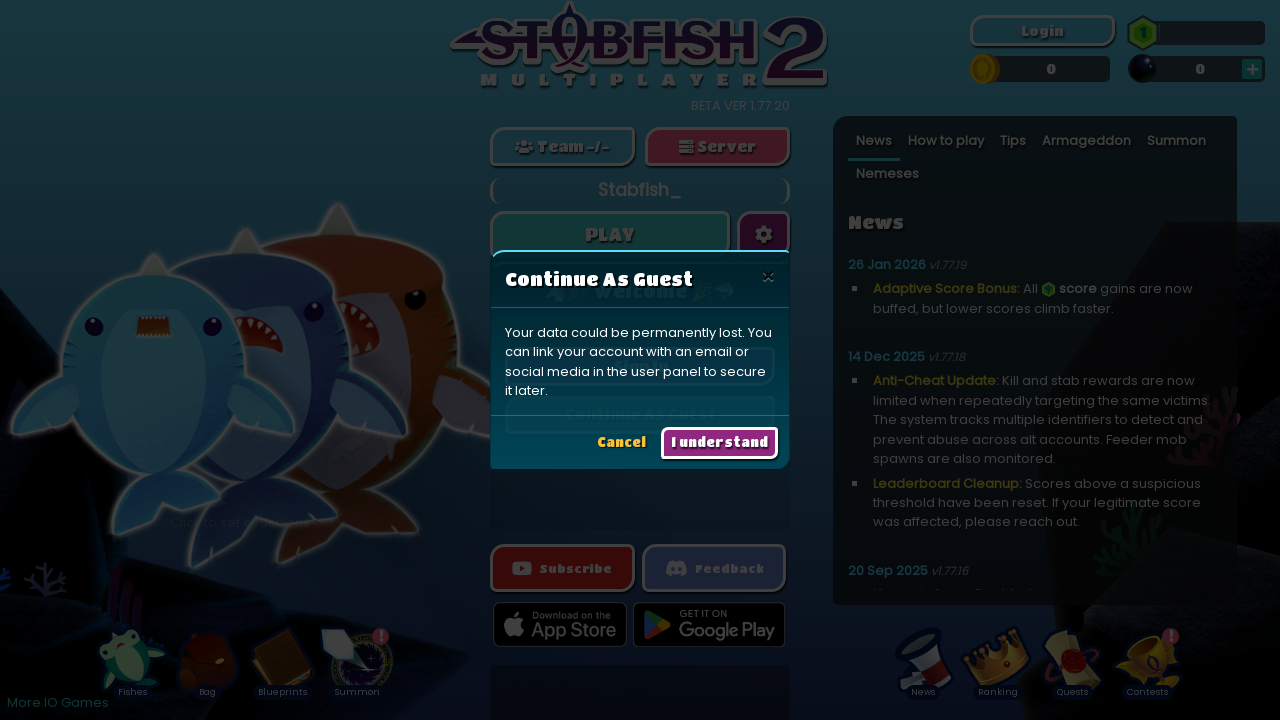

Clicked 'I understand' to acknowledge disclaimer at (720, 443) on internal:role=button[name="I understand"i]
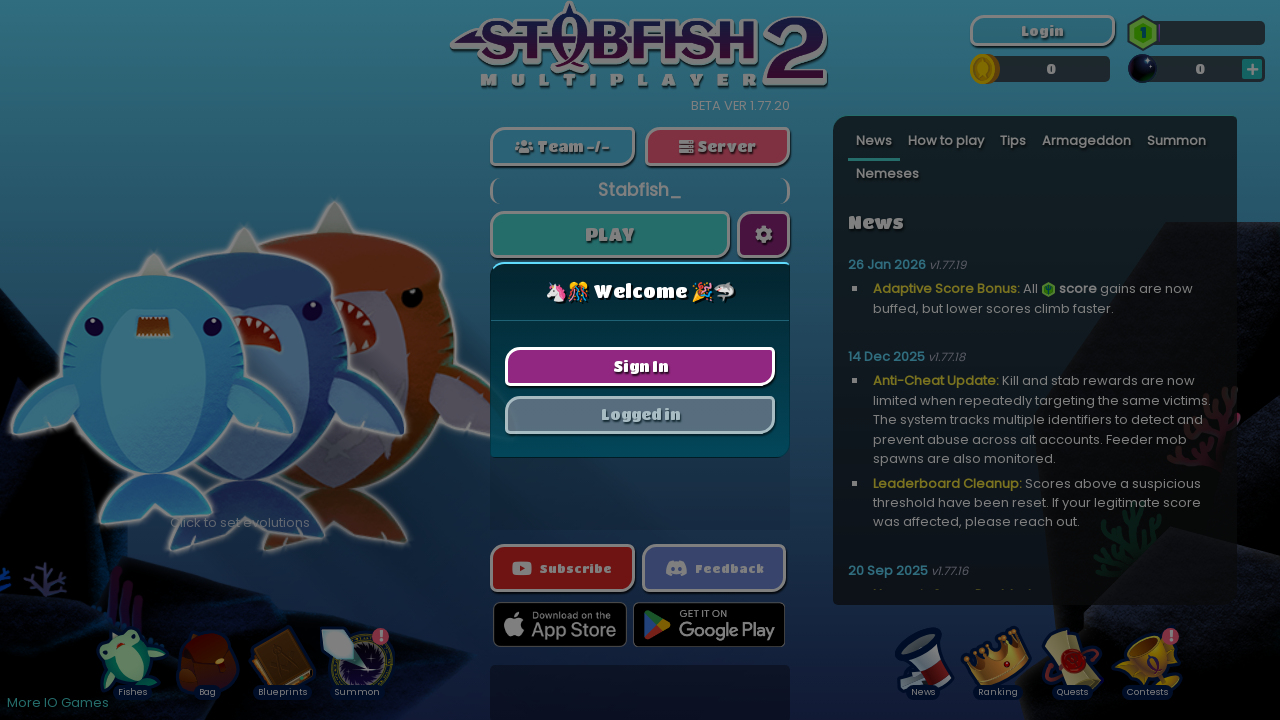

Clicked 'PLAY' text to proceed at (610, 235) on internal:text="PLAY"s
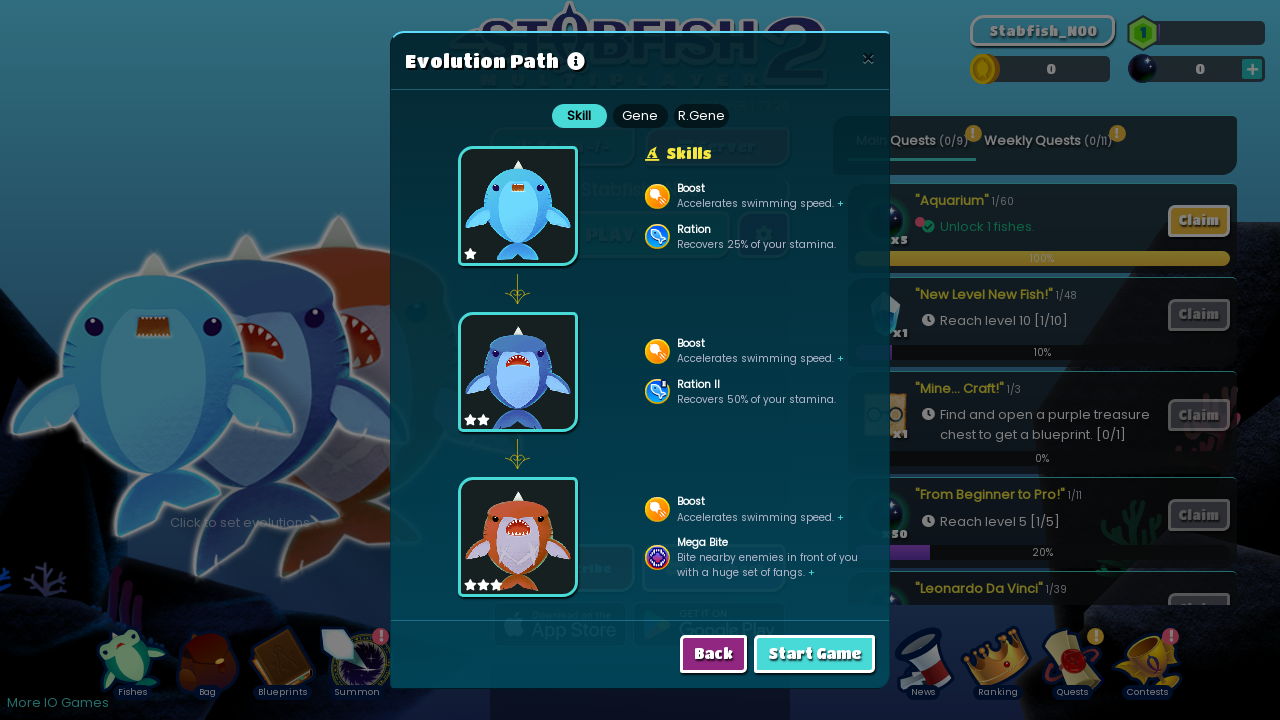

Clicked 'Start Game' button at (814, 654) on internal:role=button[name="Start Game"i]
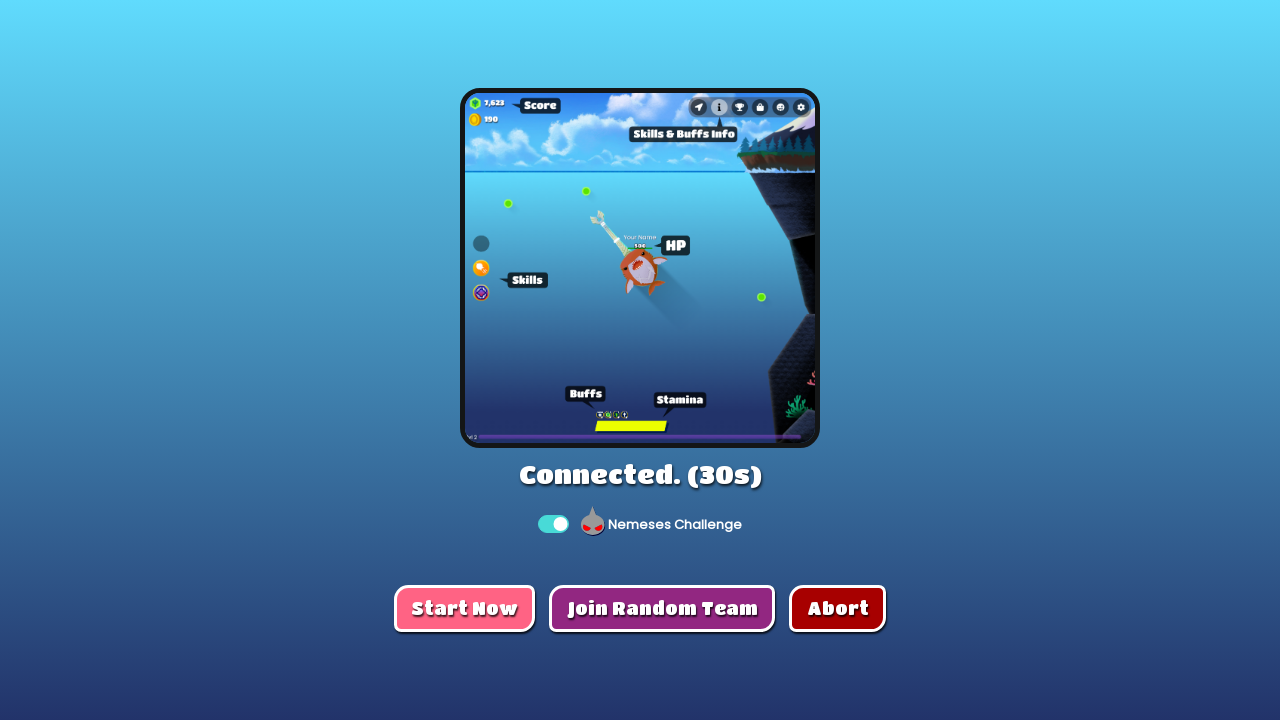

Clicked 'Start Now' button at (464, 609) on internal:role=button[name="Start Now"i]
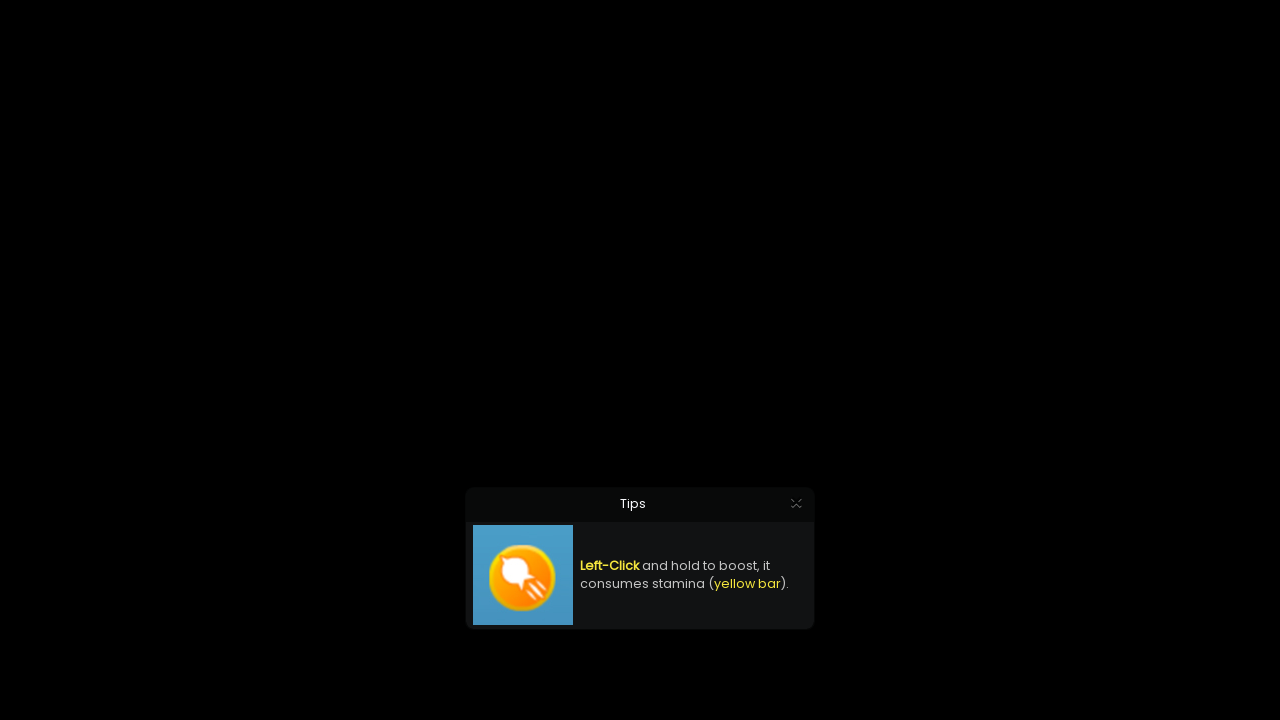

Moved mouse to position (100, 100) at (100, 100)
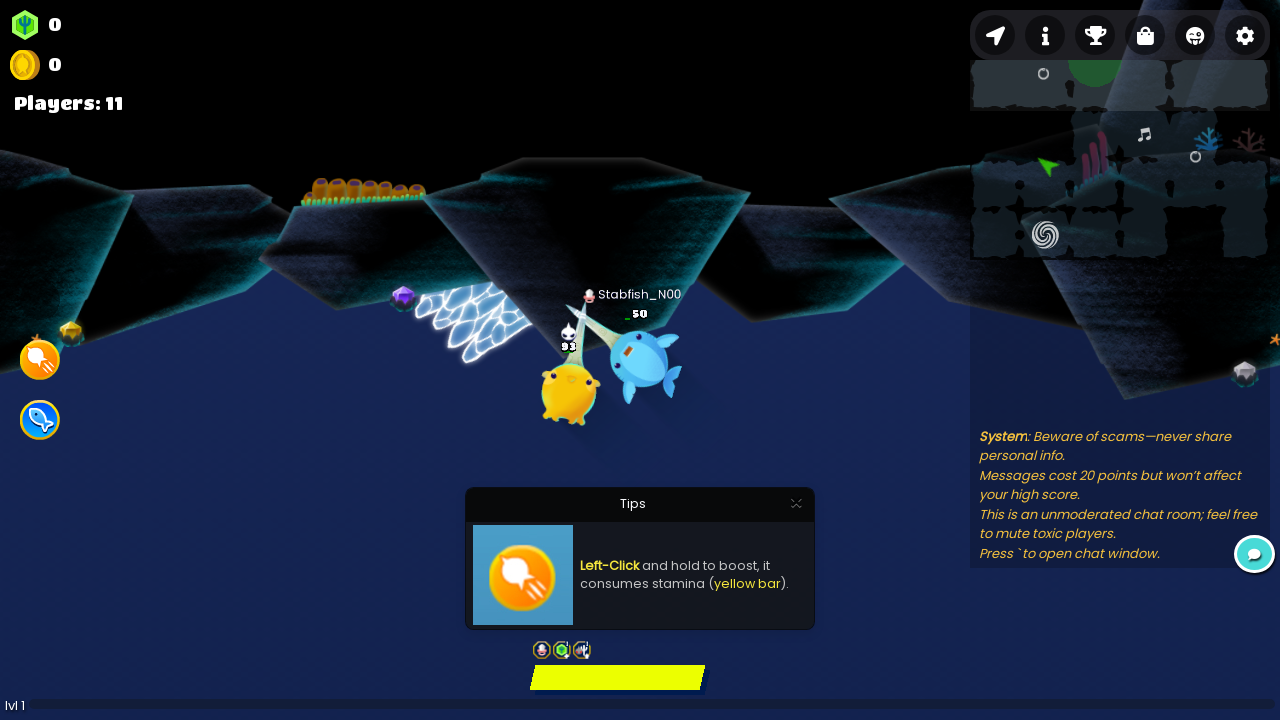

Moved mouse to position (-100, -100) at (-100, -100)
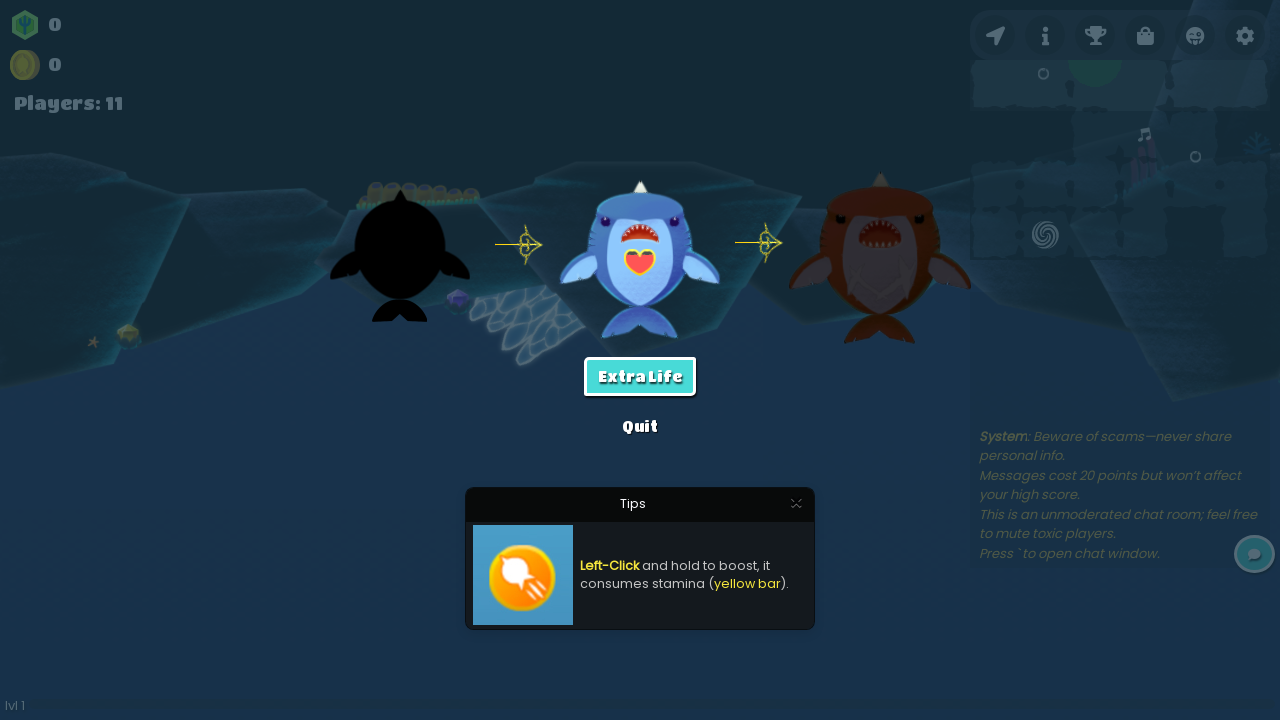

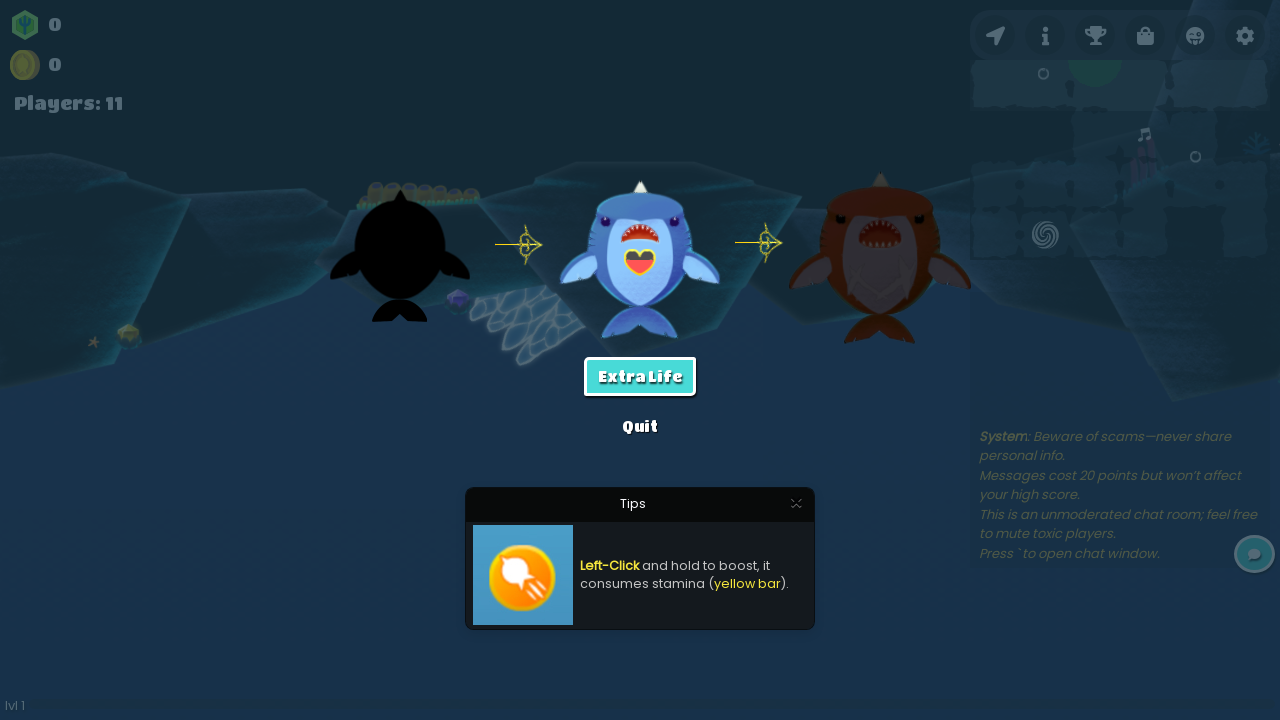